Tests registration form validation with mismatched confirm password and verifies error message

Starting URL: https://alada.vn/tai-khoan/dang-ky.html

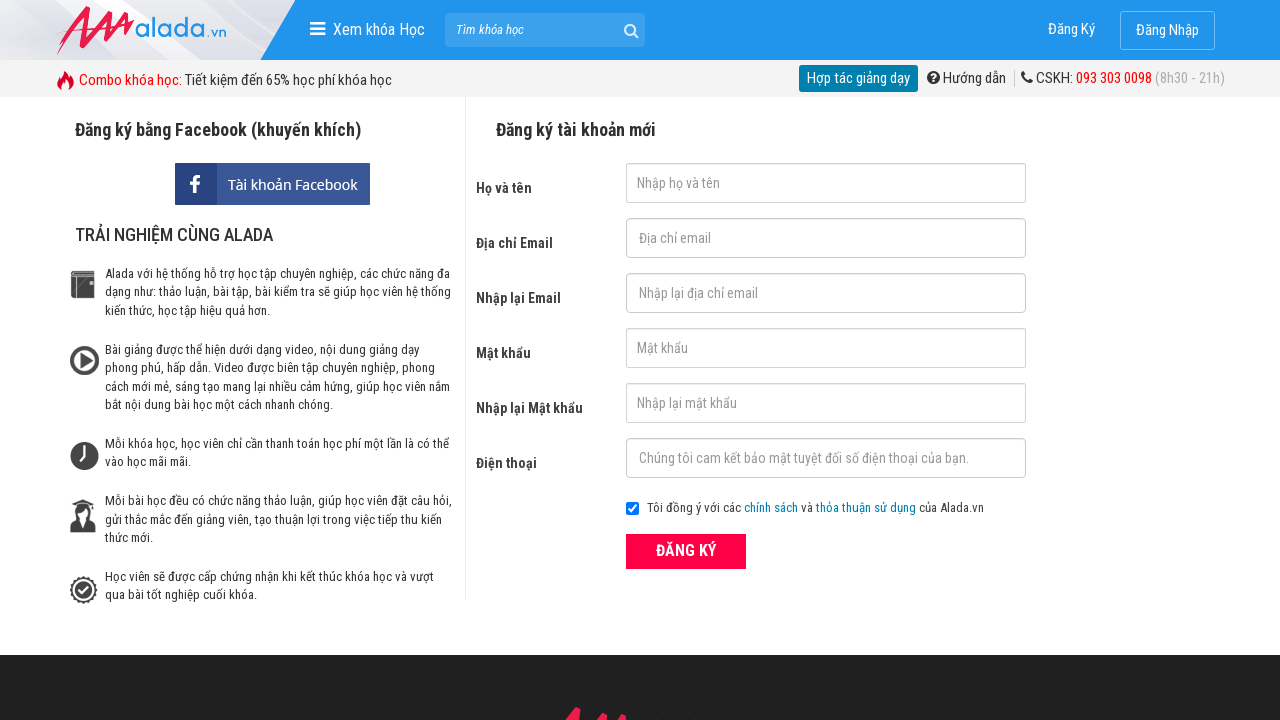

Filled firstname field with 'Chu Thi Hoa' on #txtFirstname
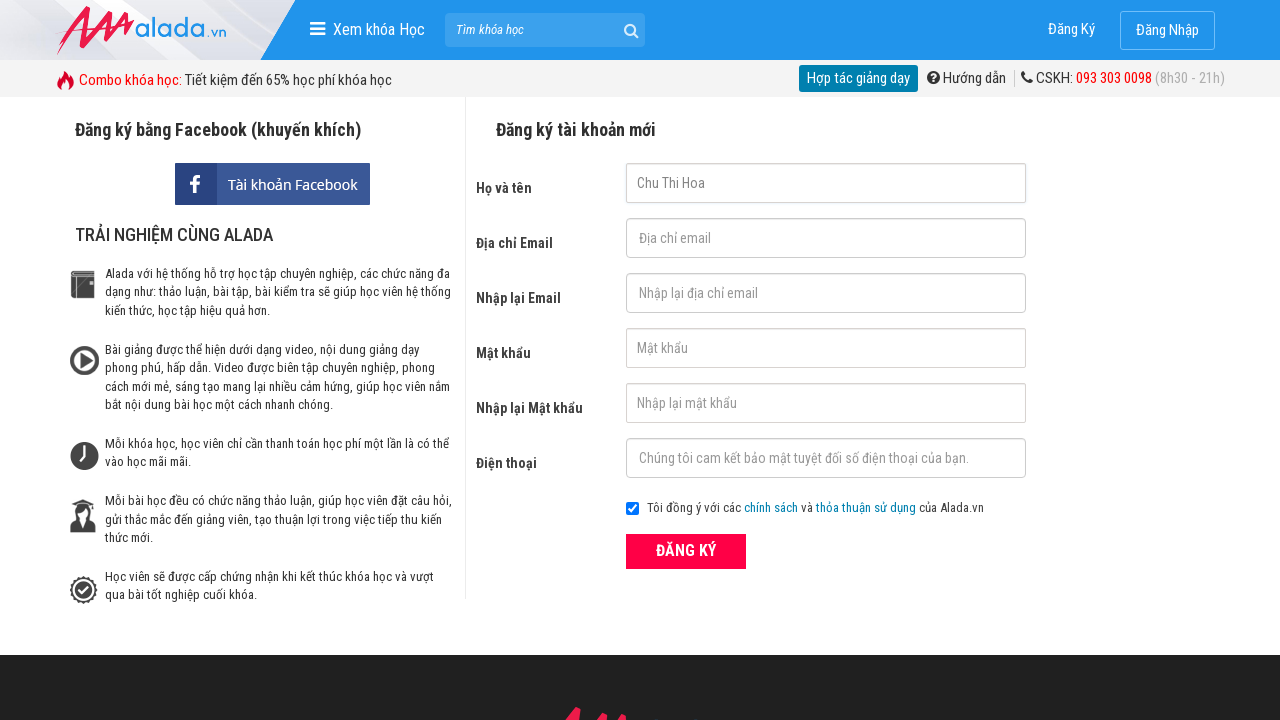

Filled email field with 'abc@gmail.com' on #txtEmail
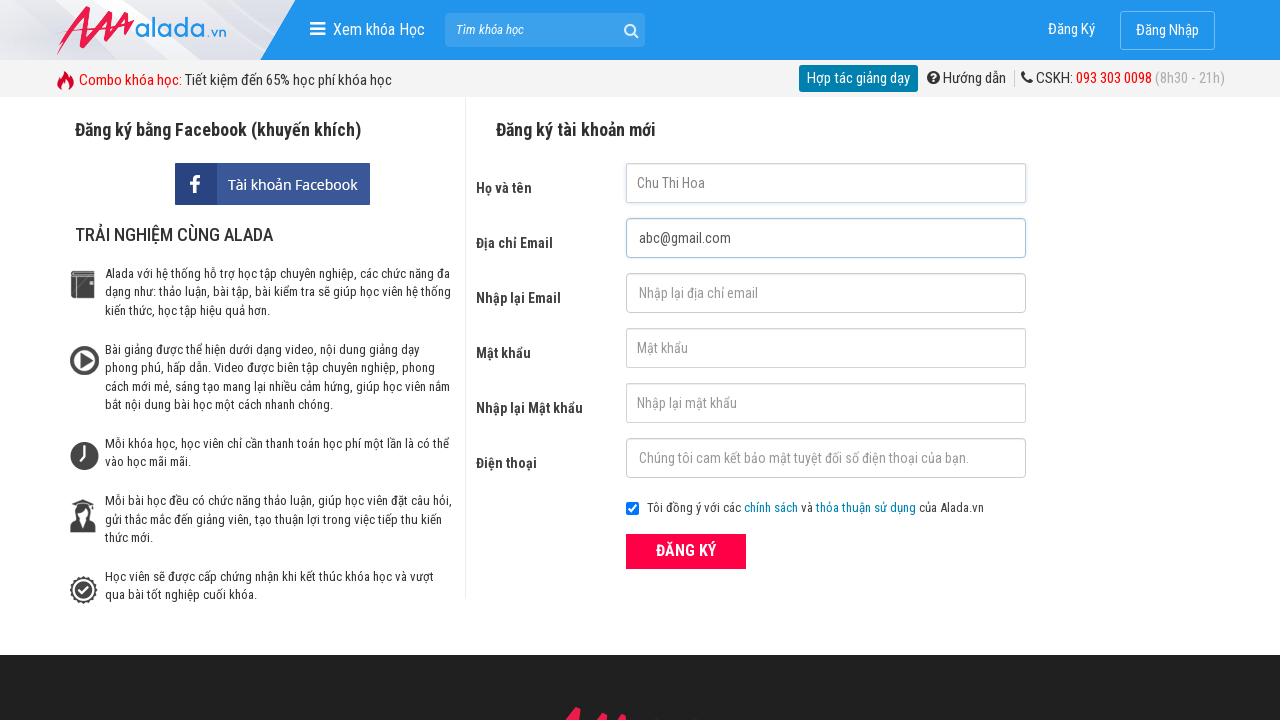

Filled confirm email field with 'abc@gmail.com' on #txtCEmail
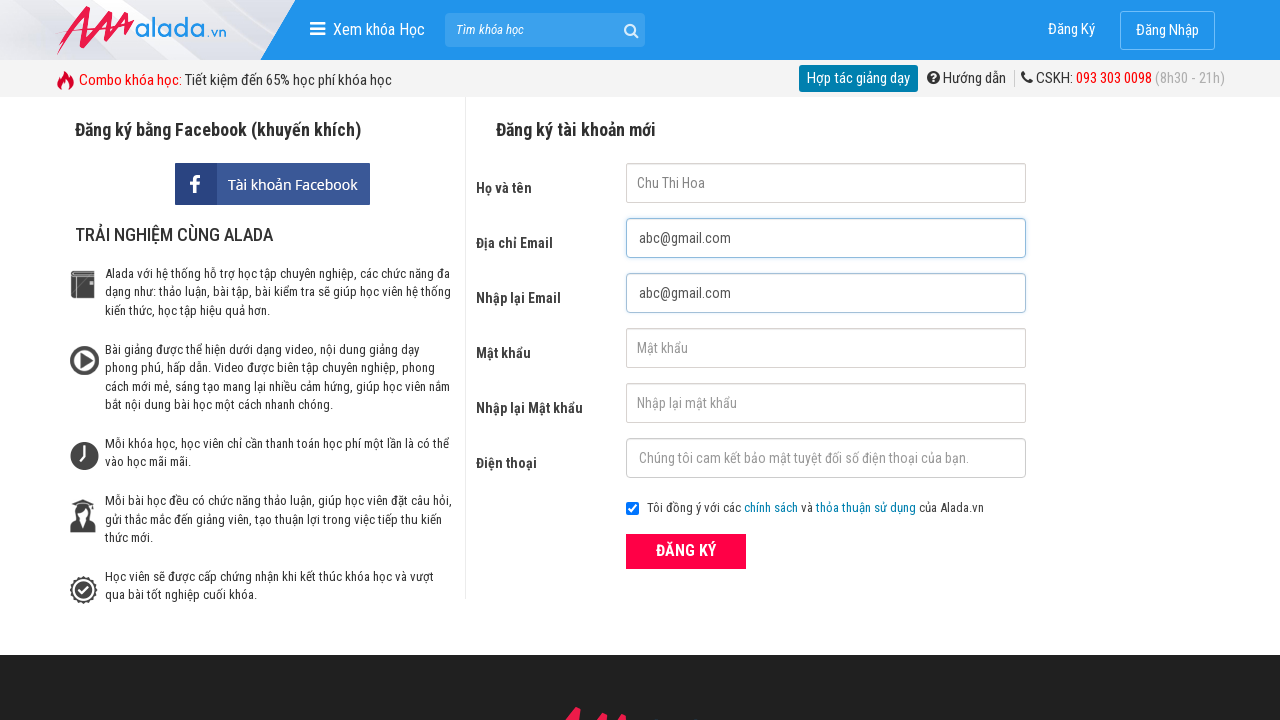

Filled password field with '123456' on #txtPassword
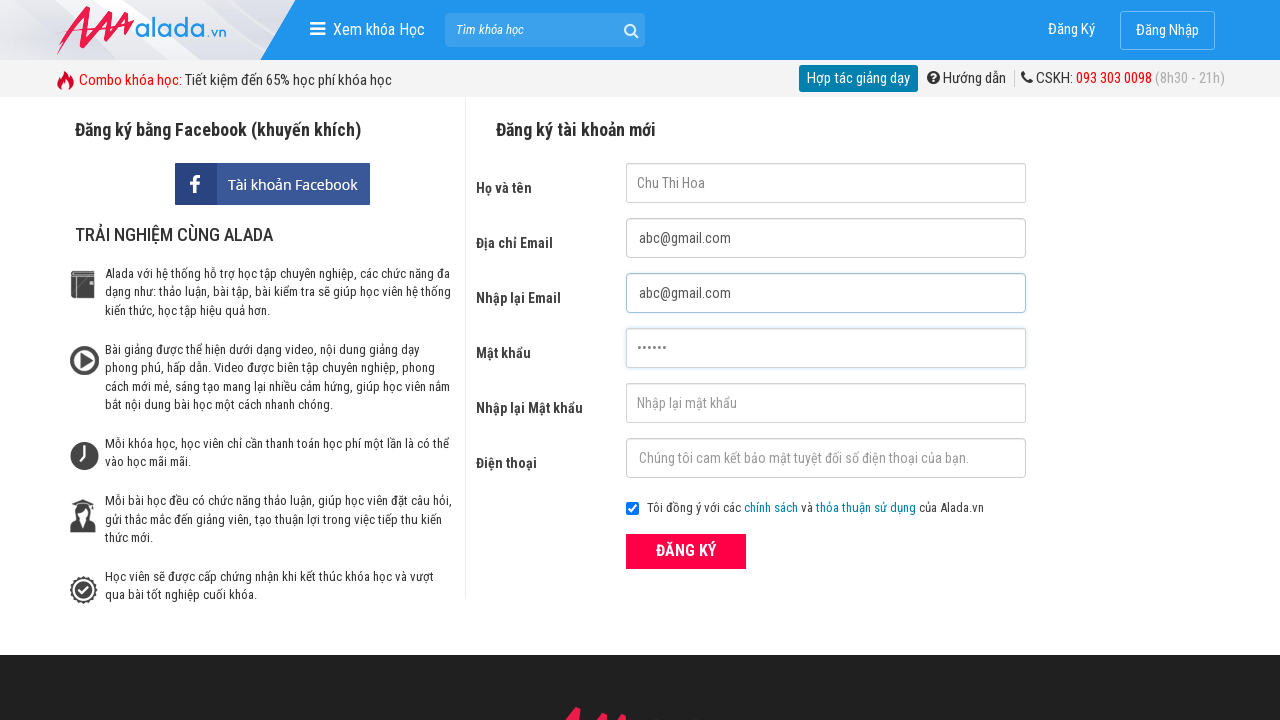

Filled confirm password field with mismatched password '1234567' on #txtCPassword
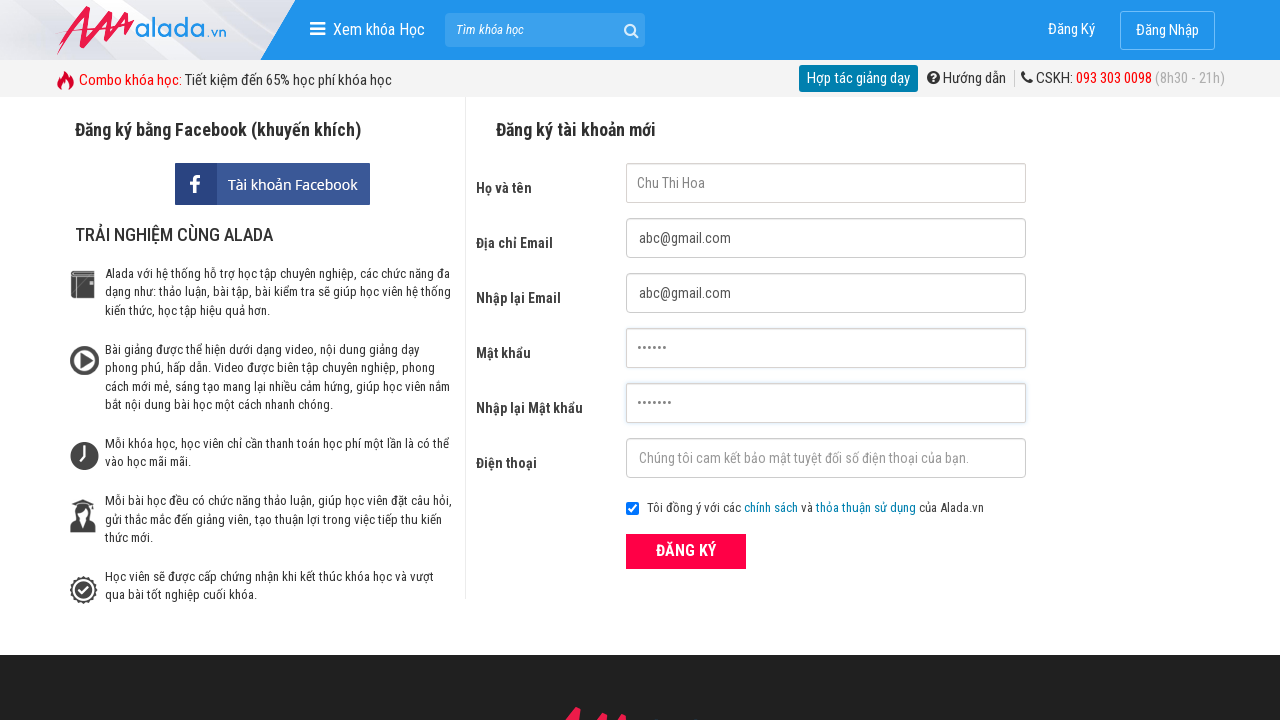

Filled phone field with '0986079004' on #txtPhone
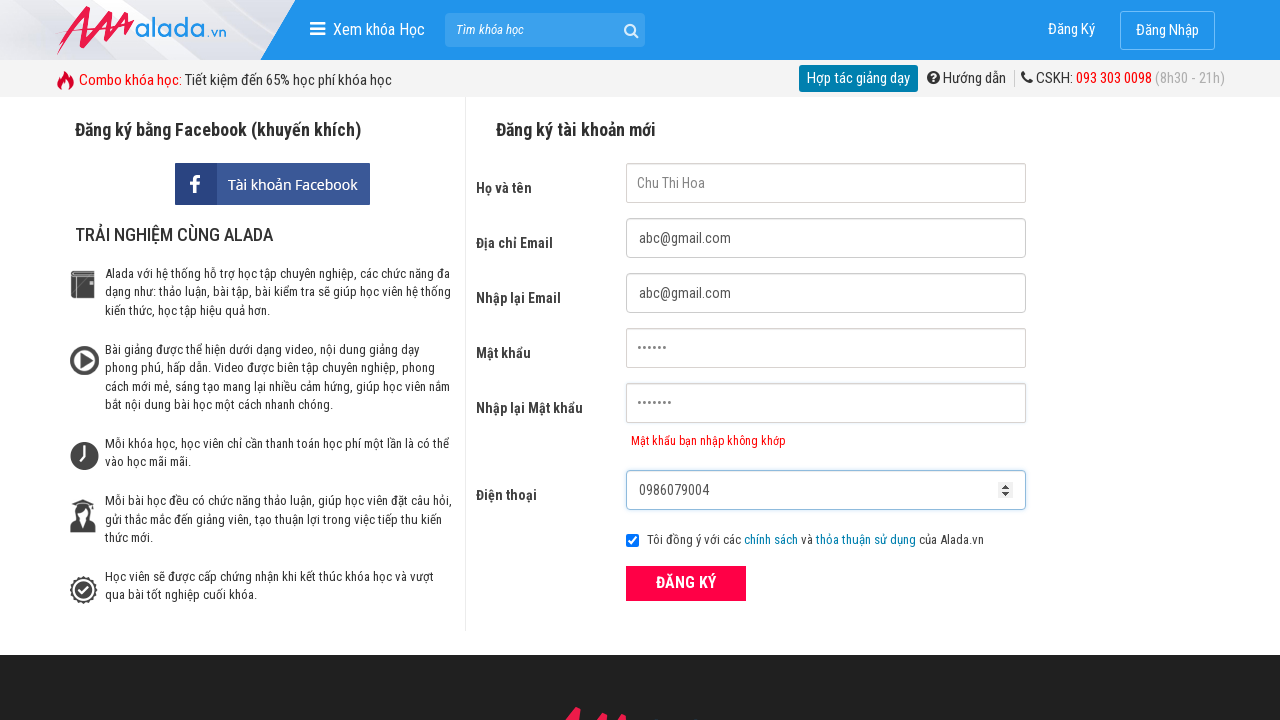

Clicked submit button to attempt registration with mismatched passwords at (686, 583) on button[type='submit']
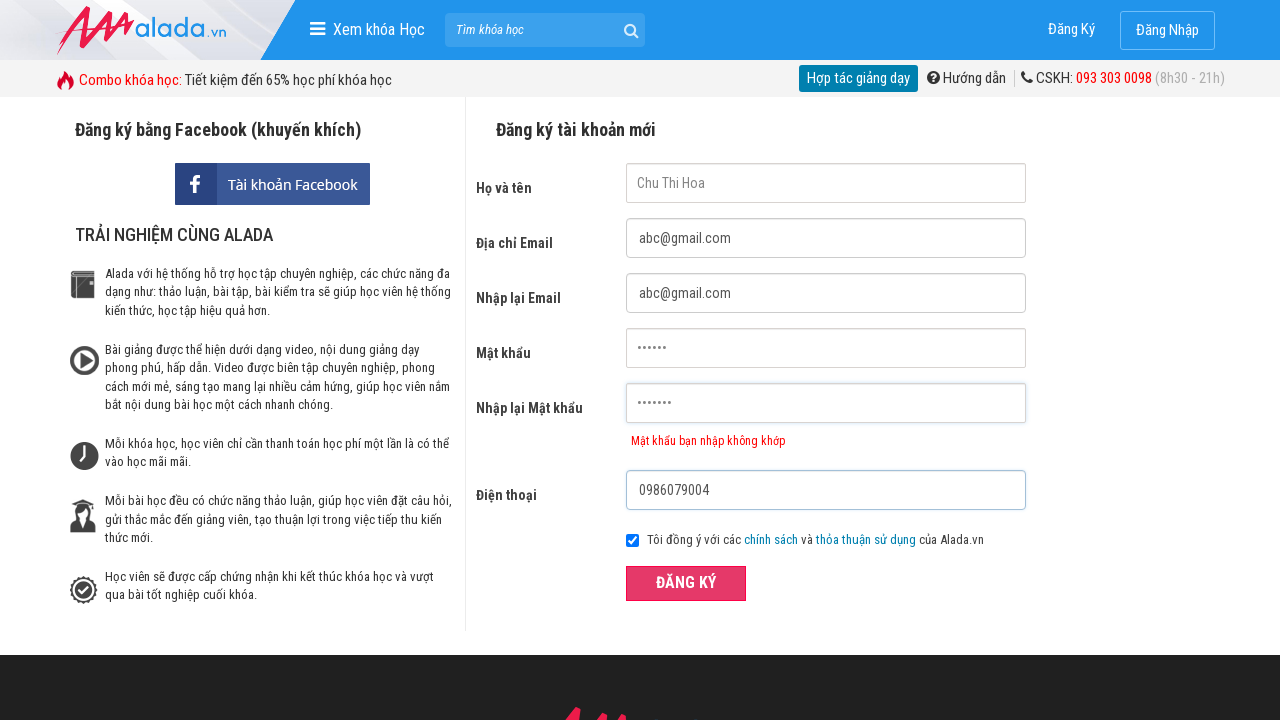

Confirm password error message appeared
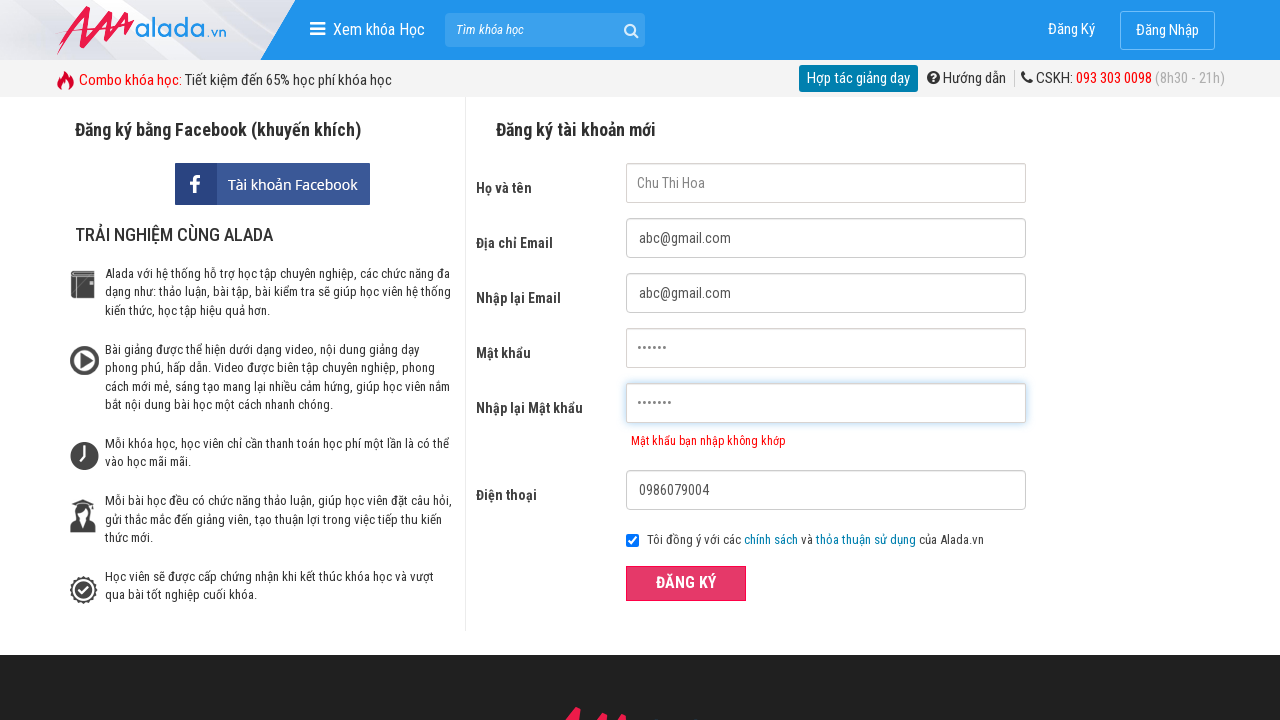

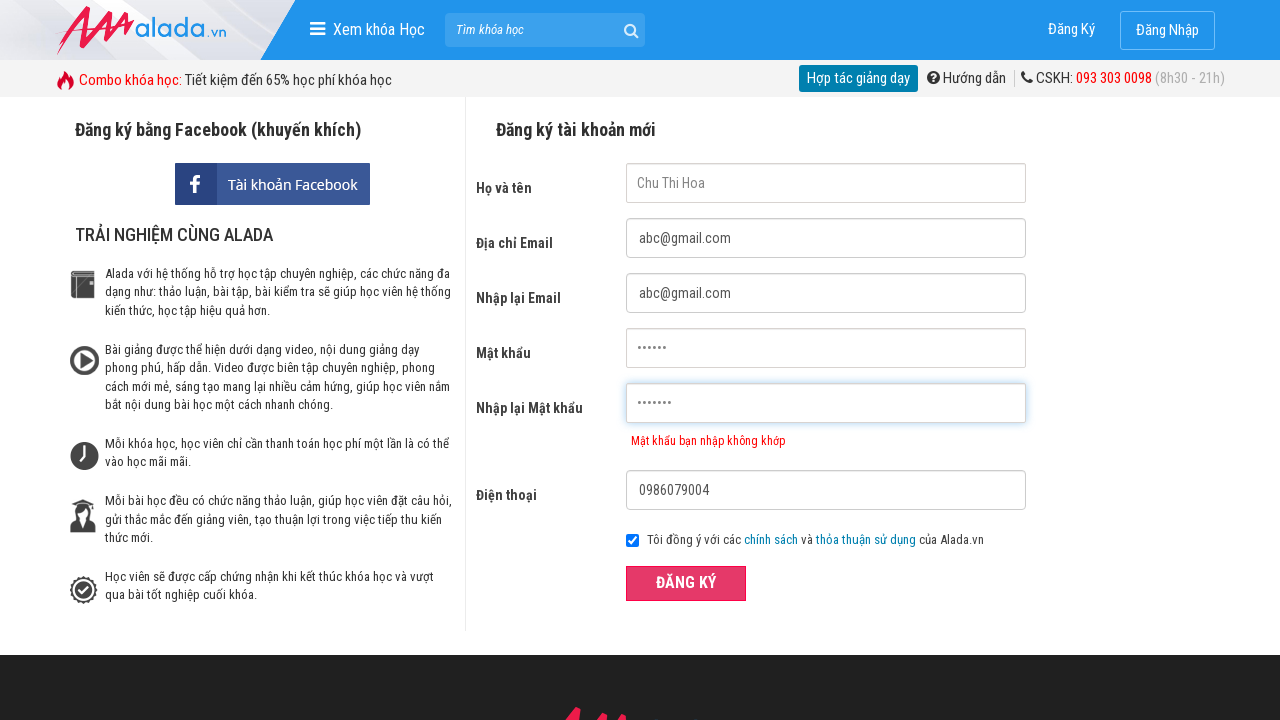